Tests state dropdown selection using different methods (by index, value, and visible text) and verifies the final selection

Starting URL: https://practice.cydeo.com/dropdown

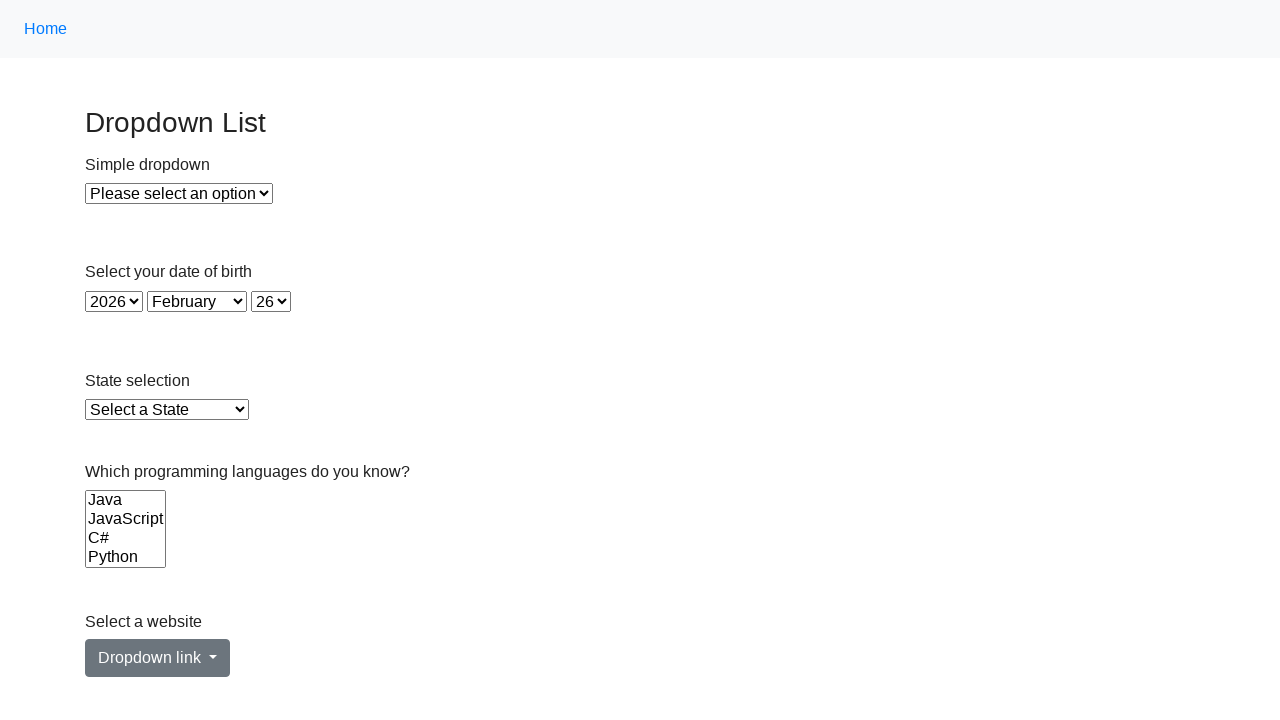

Selected Illinois from state dropdown by index 14 on select#state
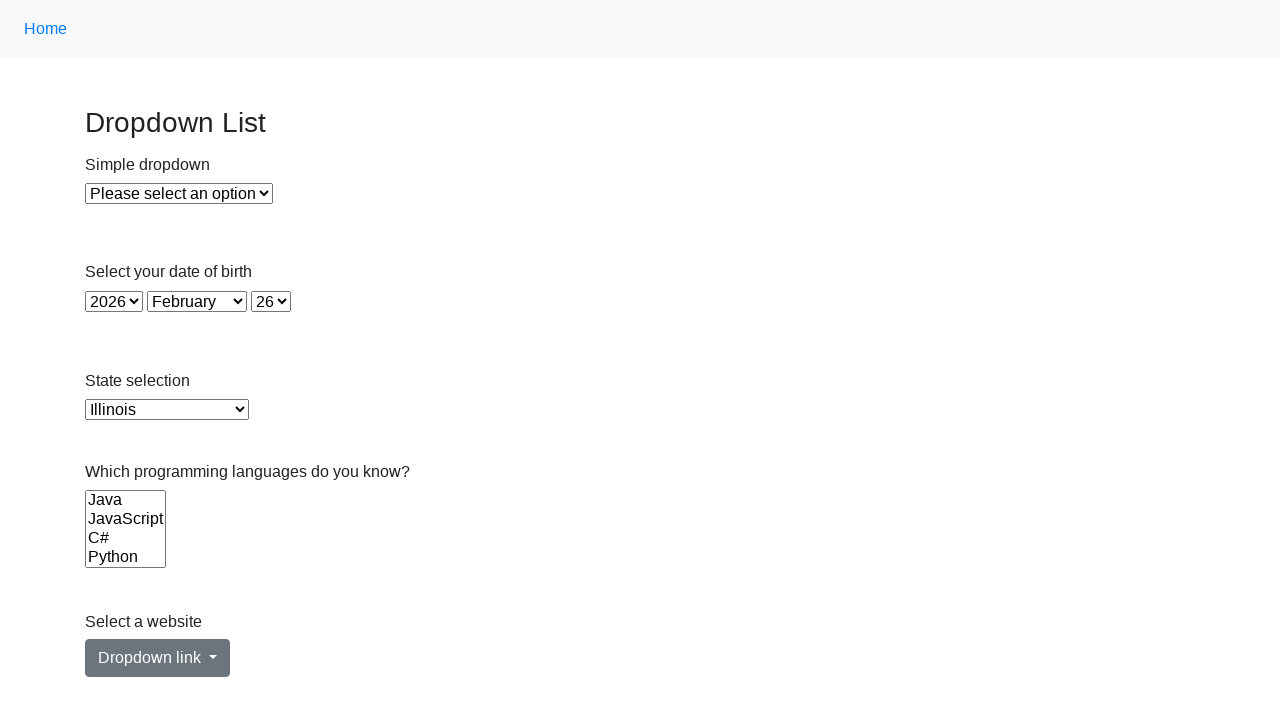

Selected Virginia from state dropdown by value 'VA' on select#state
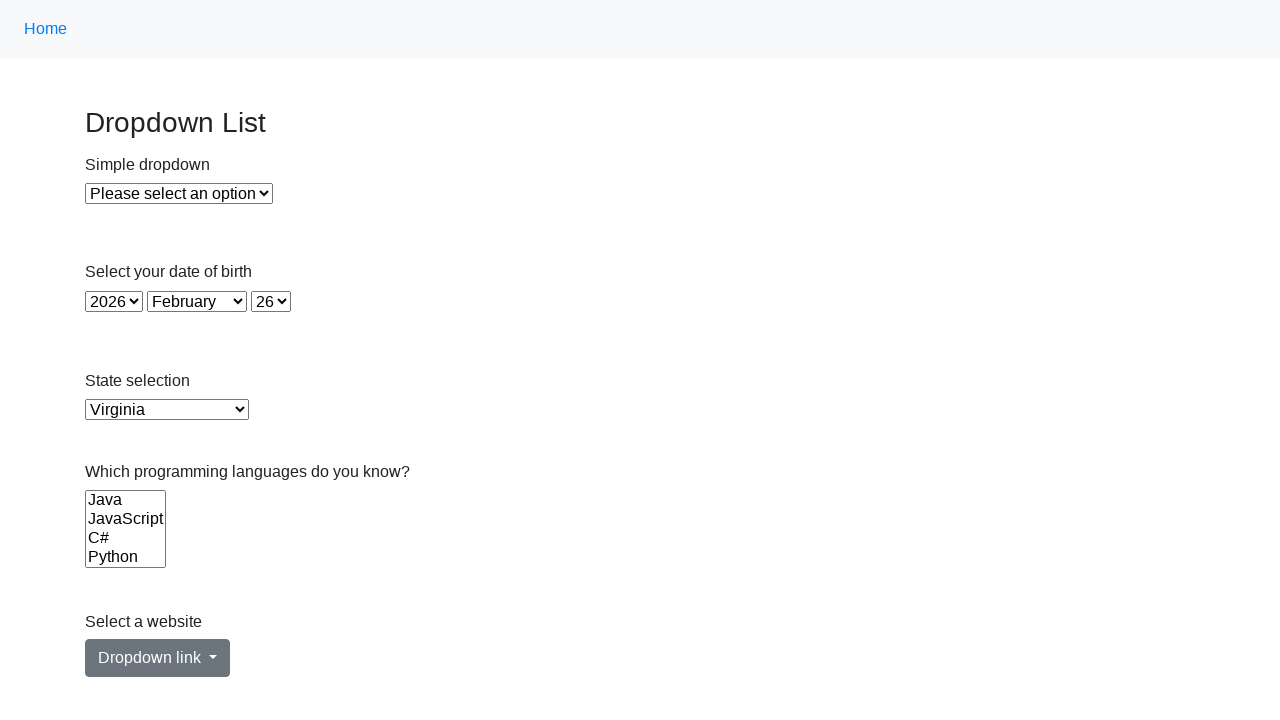

Selected California from state dropdown by visible text on select#state
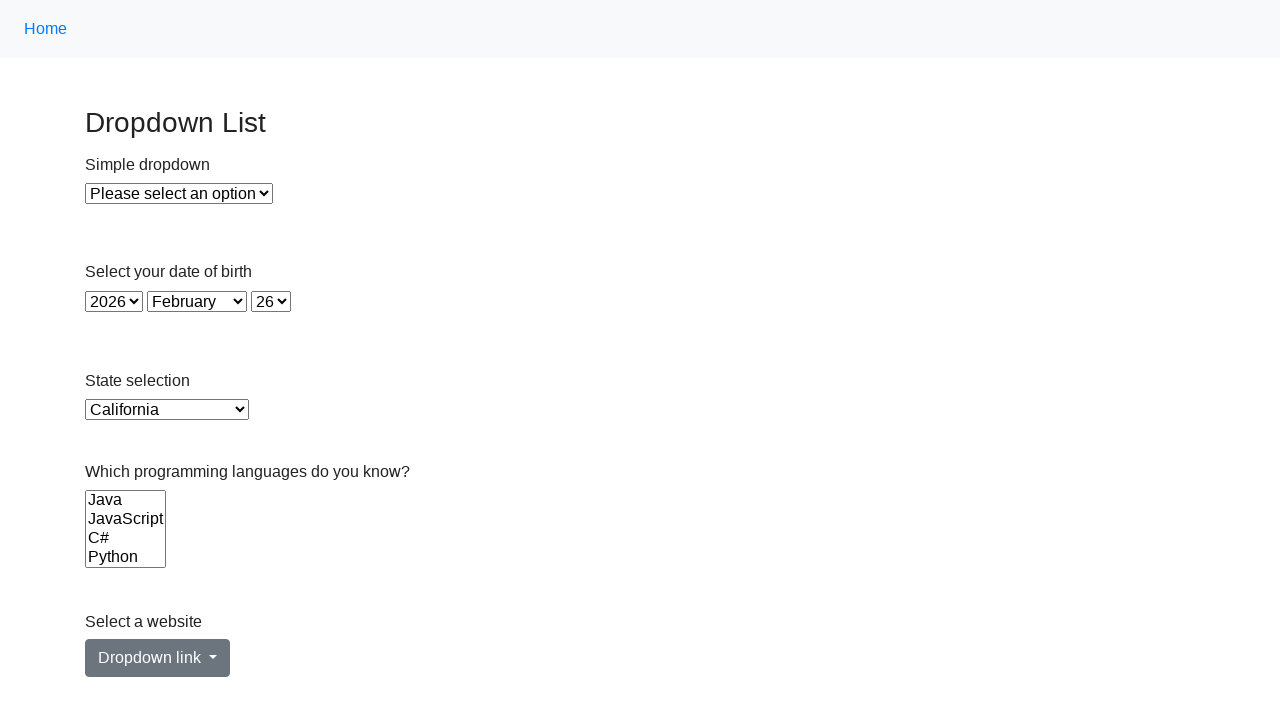

Retrieved current state dropdown selection value
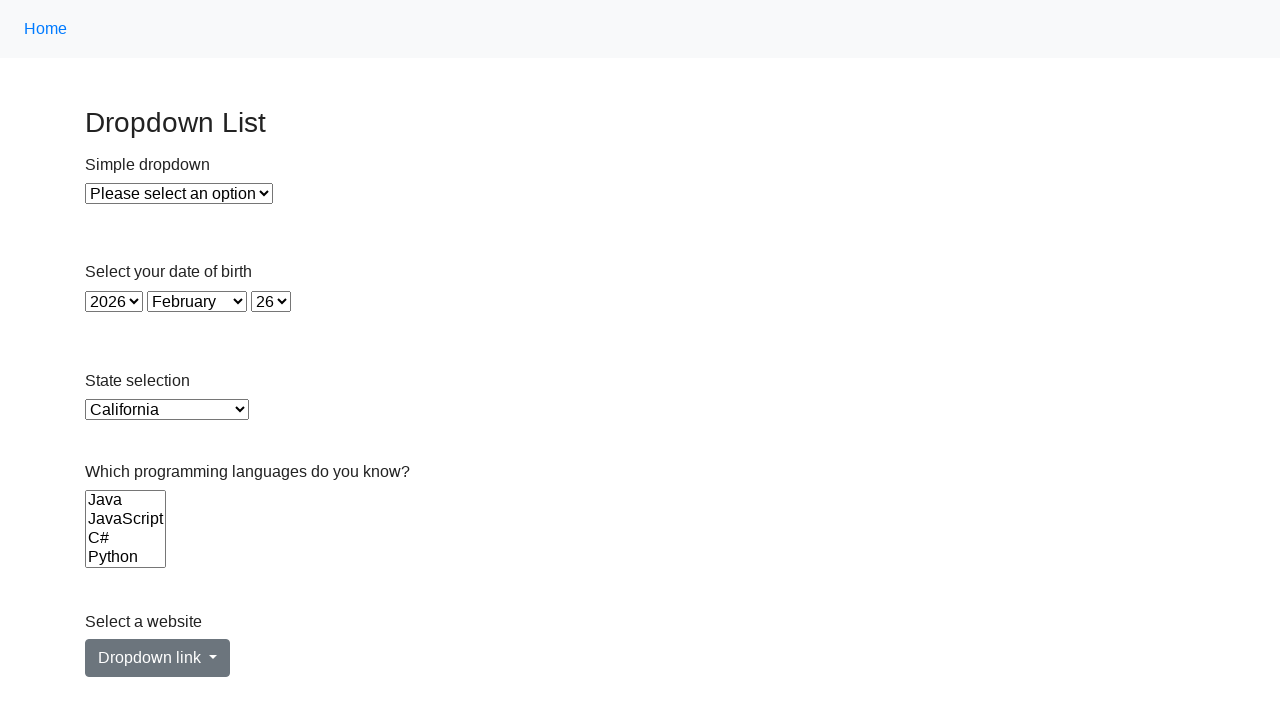

Verified California (CA) is selected - assertion passed
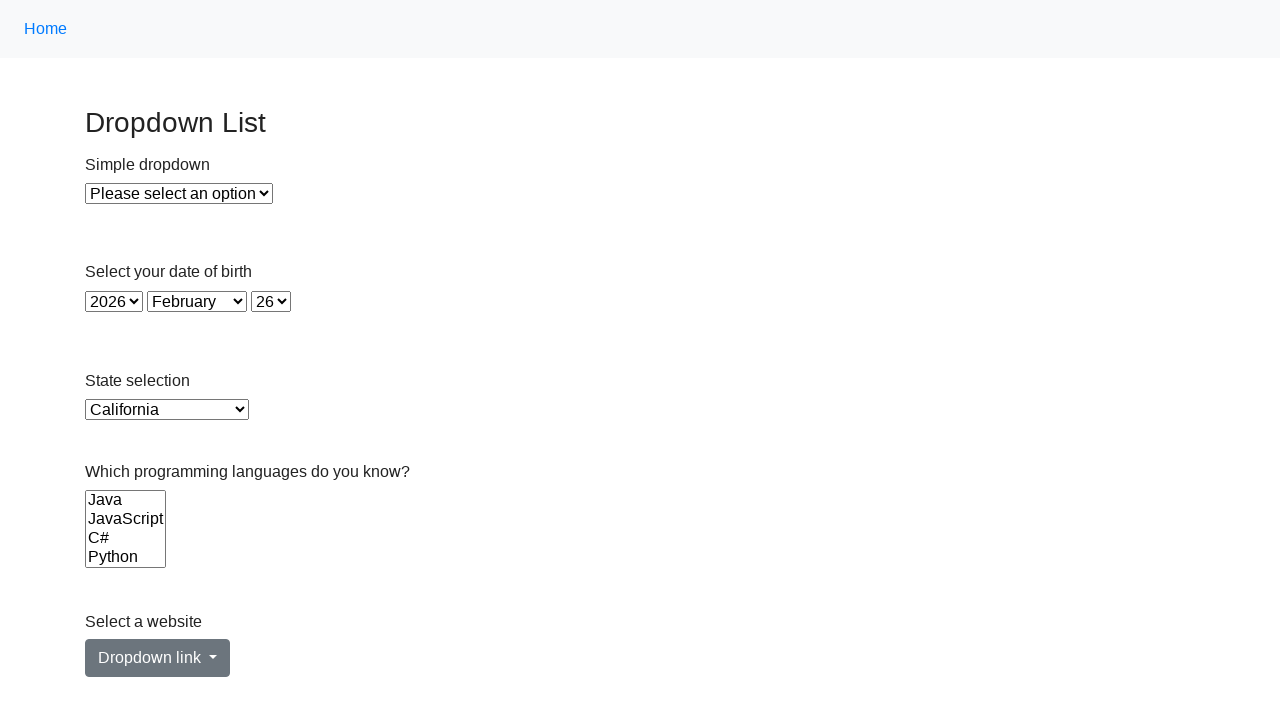

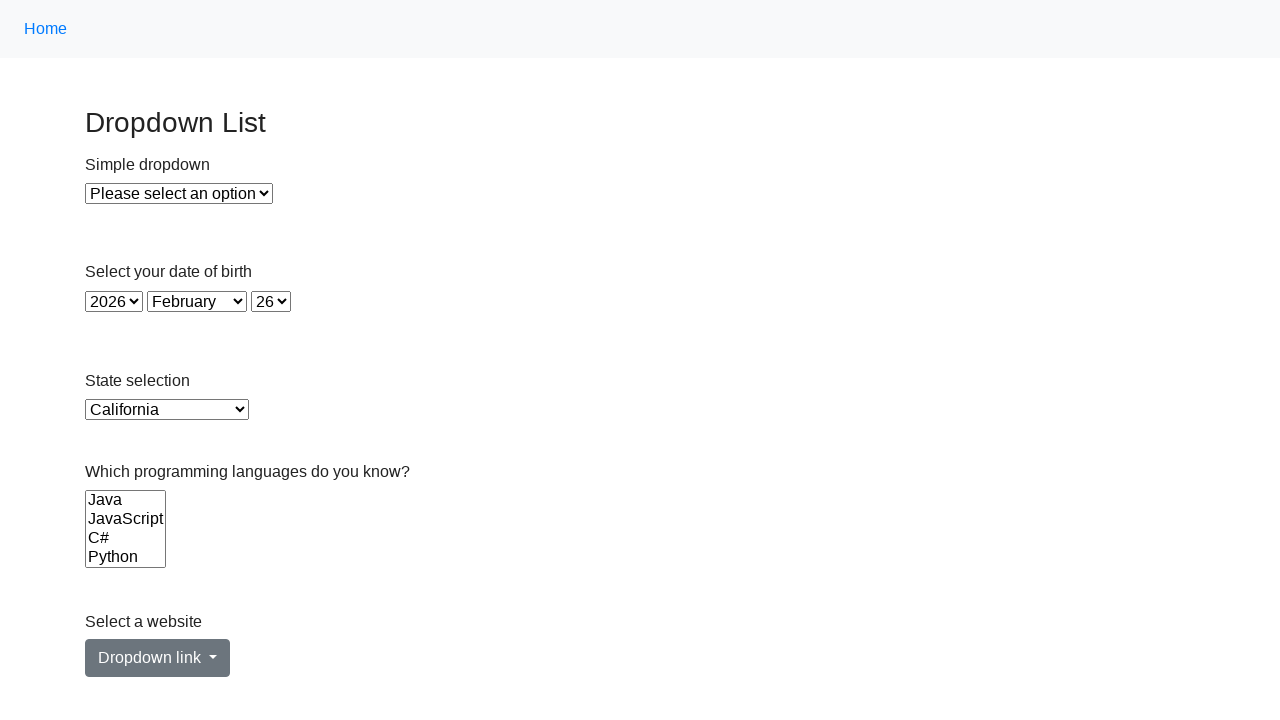